Tests radio button functionality on DemoQA by navigating from the droppable page to the Elements section, clicking on Radio Button menu item, and selecting the "Yes" radio button option.

Starting URL: https://demoqa.com/droppable

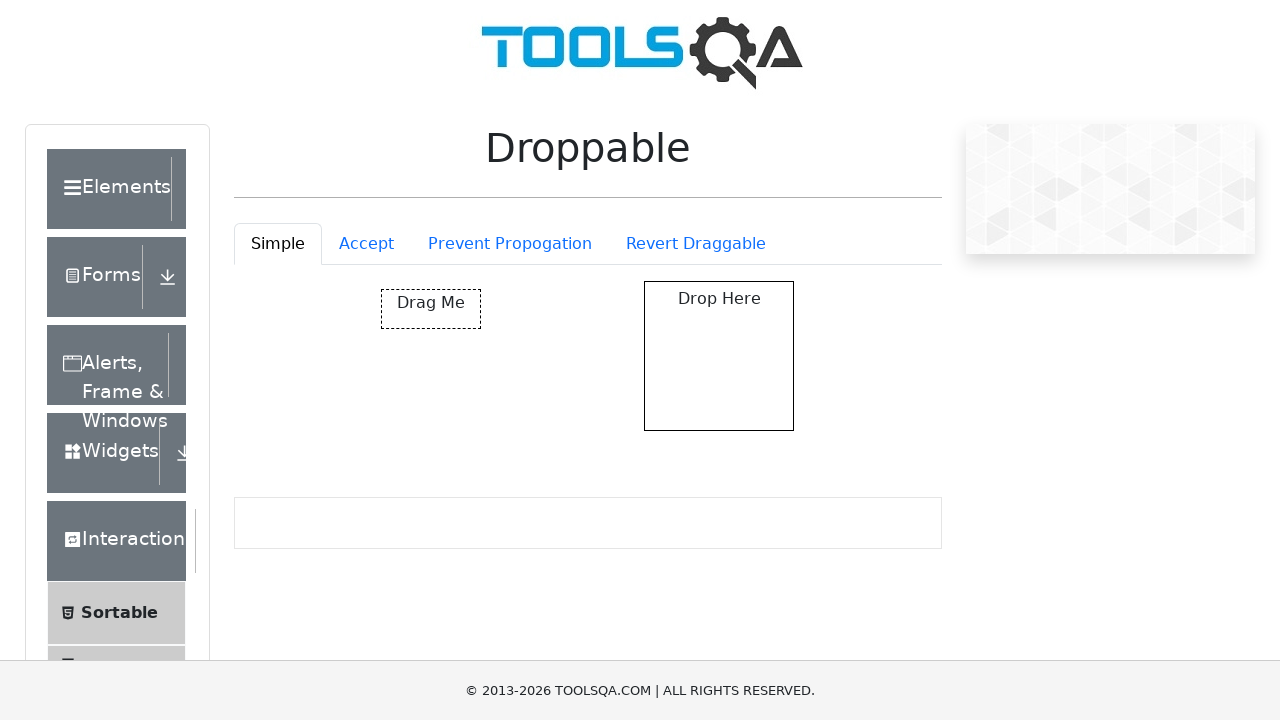

Clicked on Elements section icon at (196, 189) on xpath=//div[text()='Elements']/..//div[@class='icon']
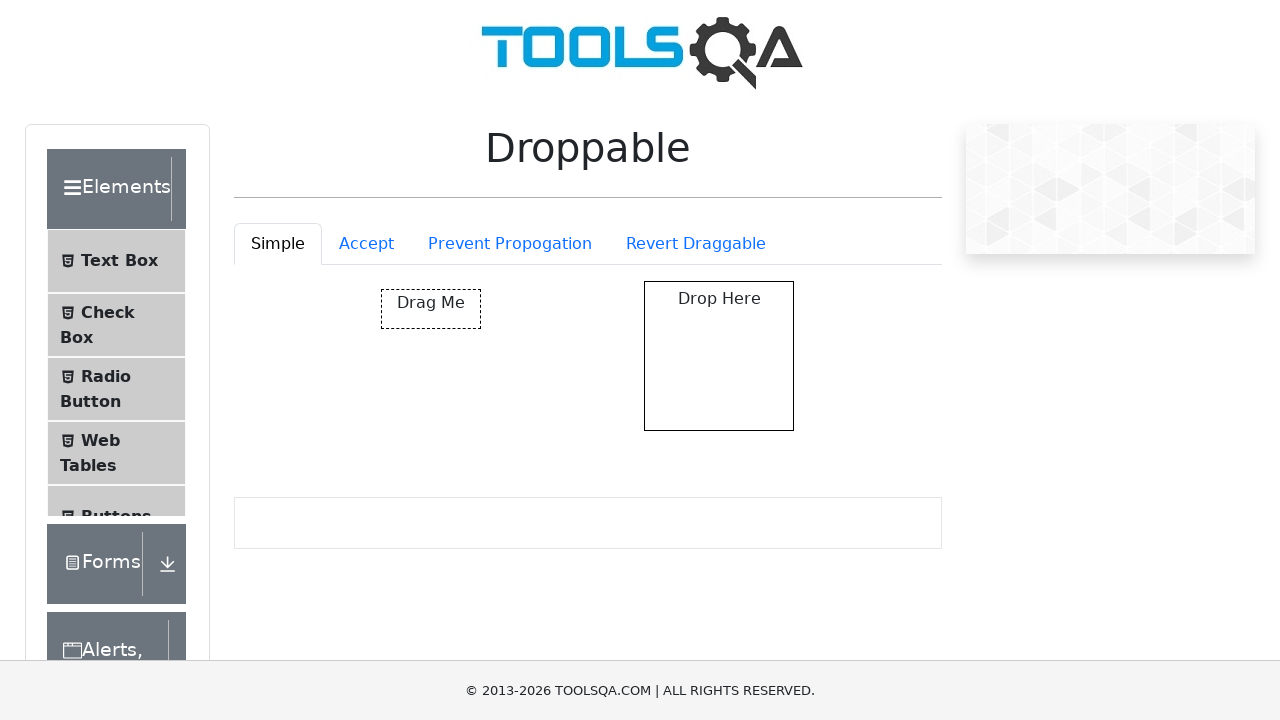

Waited 1 second for navigation
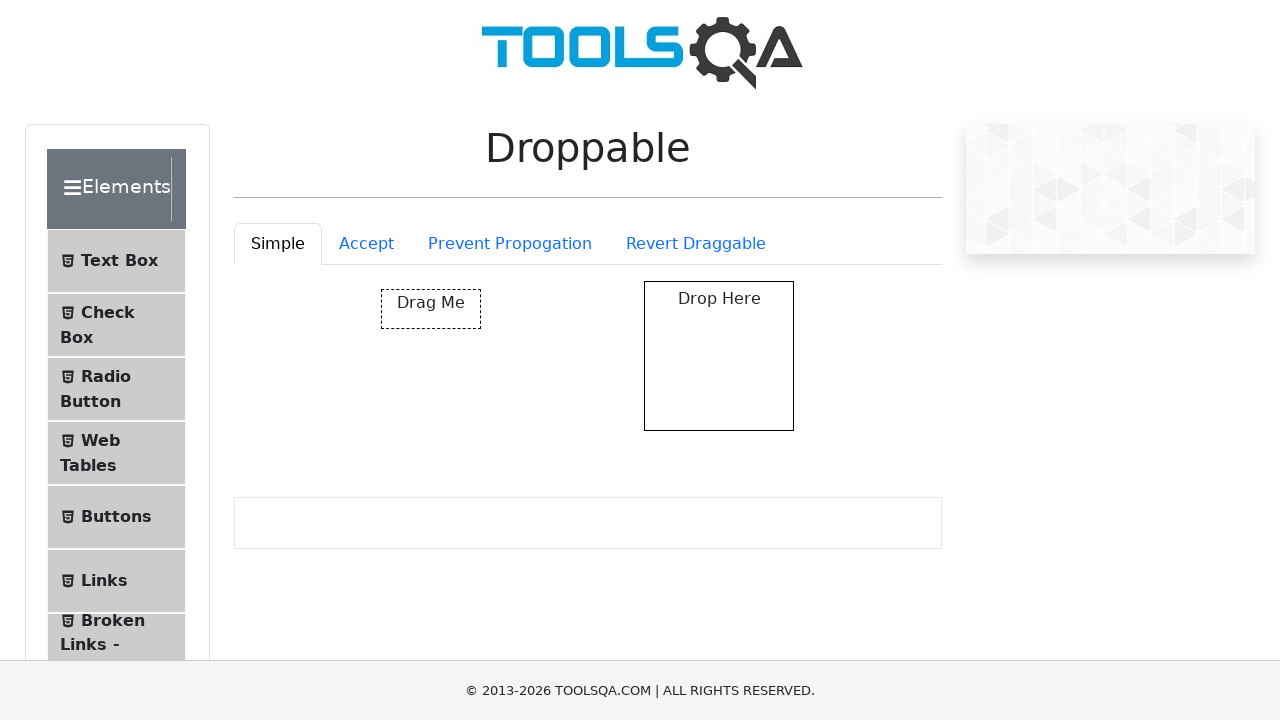

Clicked on Radio Button menu item at (106, 376) on xpath=//span[text()='Radio Button']
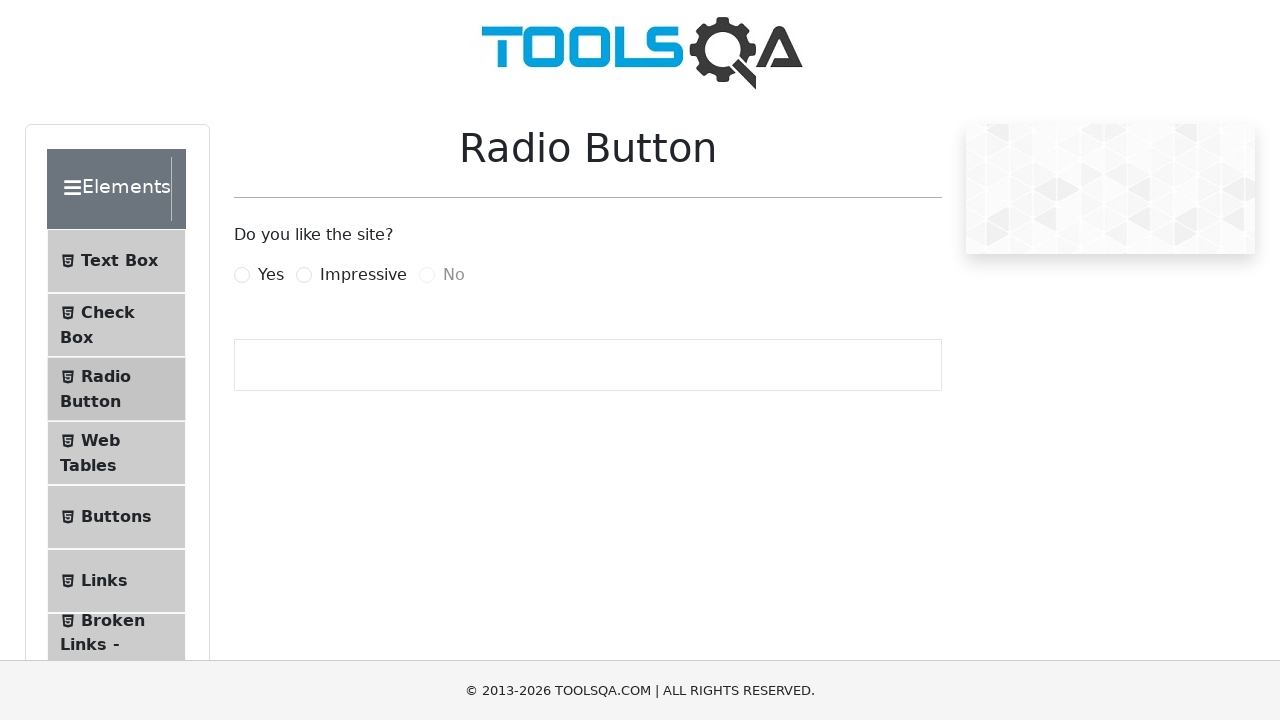

Selected the 'Yes' radio button option at (271, 275) on xpath=//label[text()='Yes']
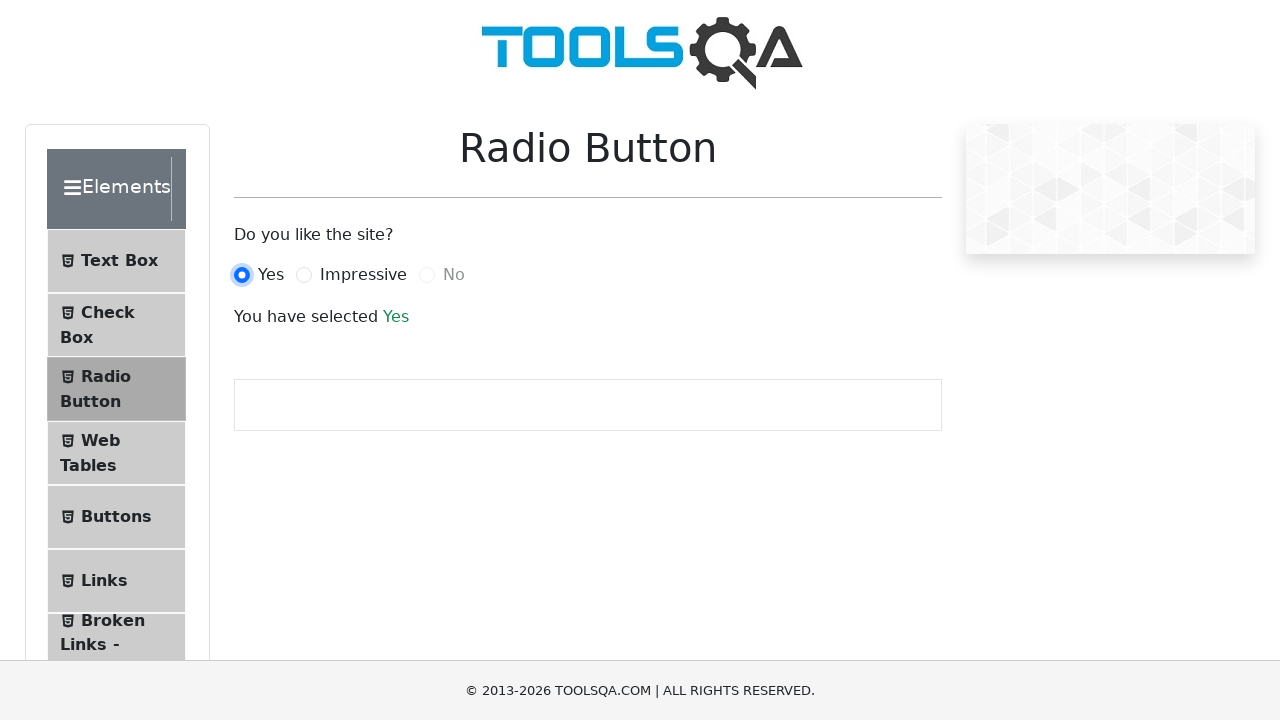

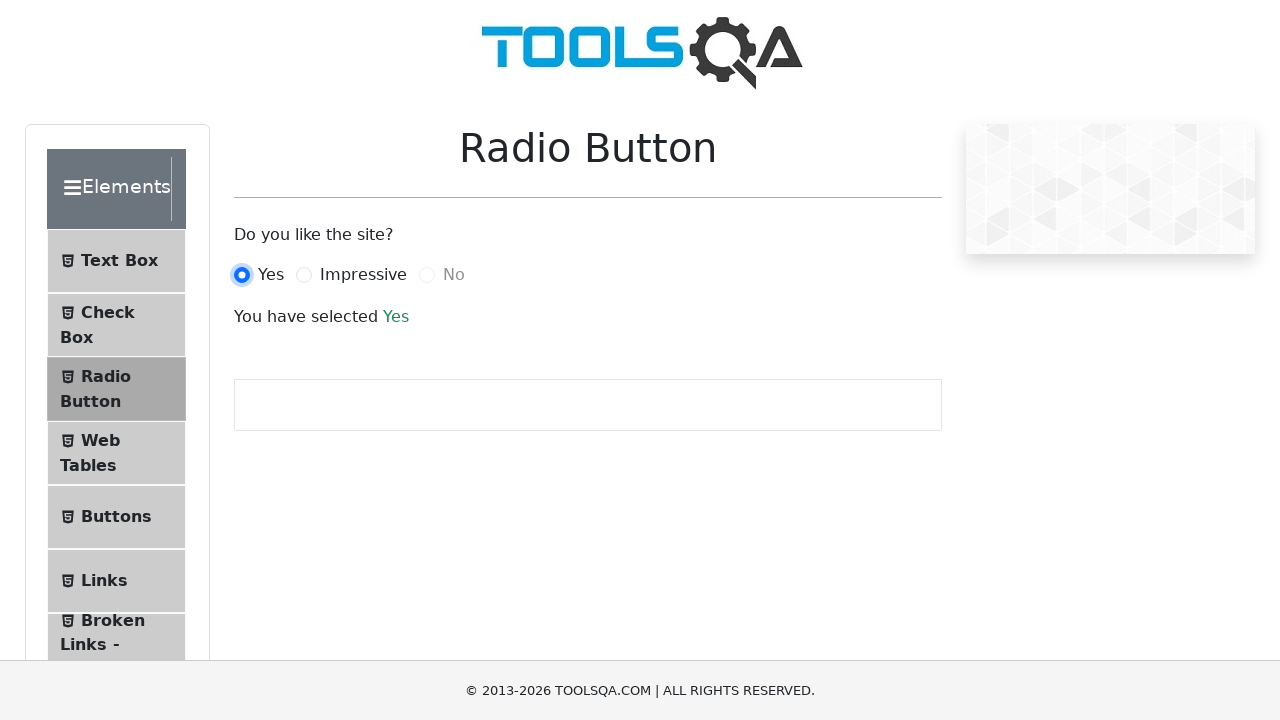